Tests that clicking the History link navigates to the info page

Starting URL: https://www.99-bottles-of-beer.net/

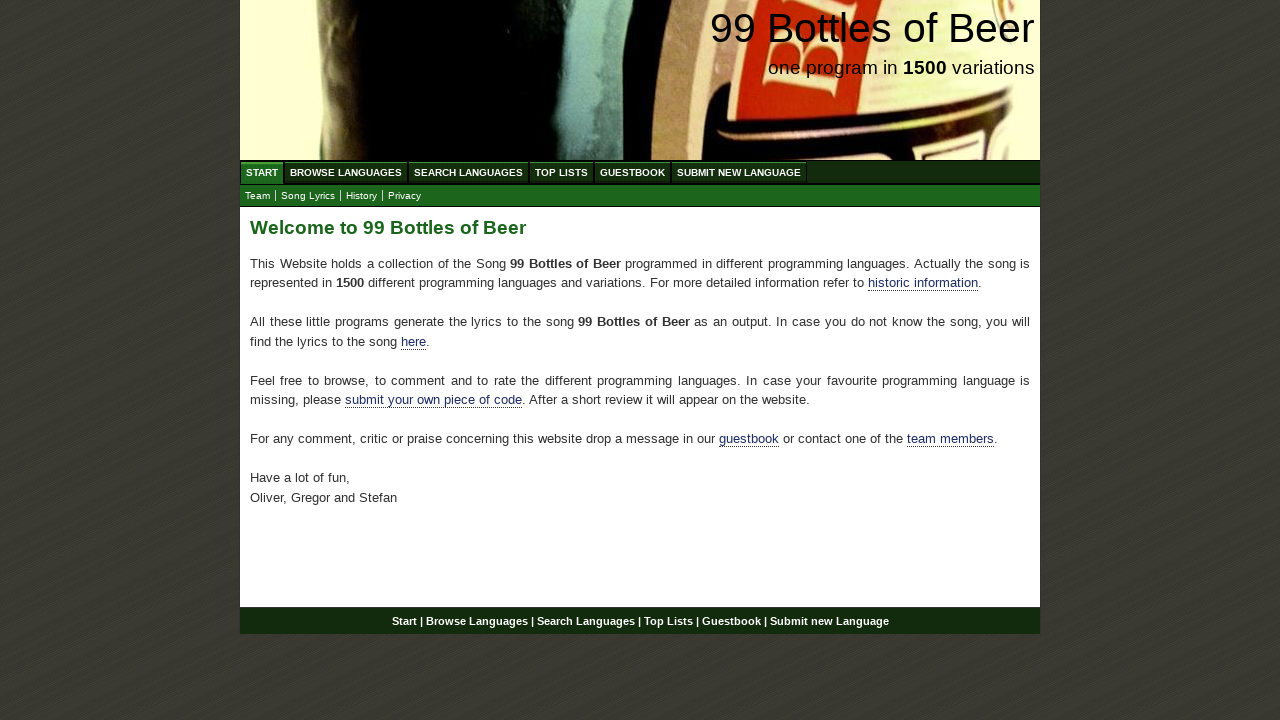

Clicked the History link at (362, 196) on a[href='info.html']
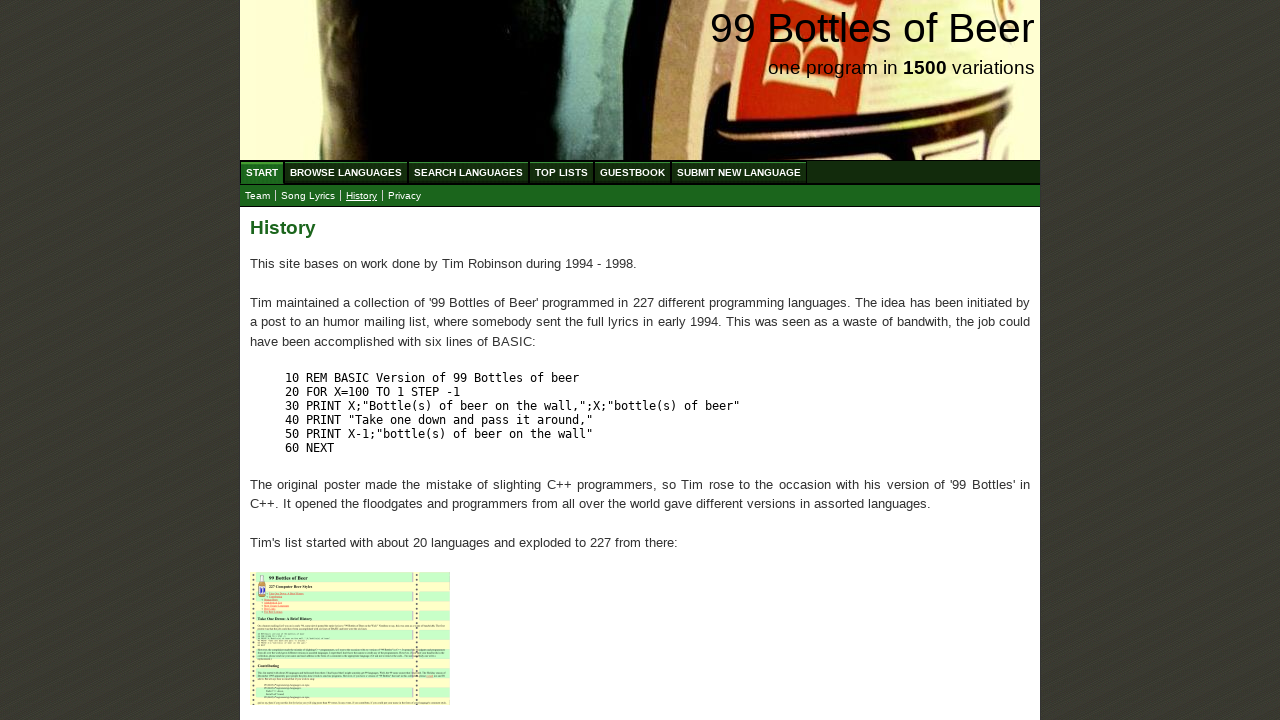

Navigation to info page completed
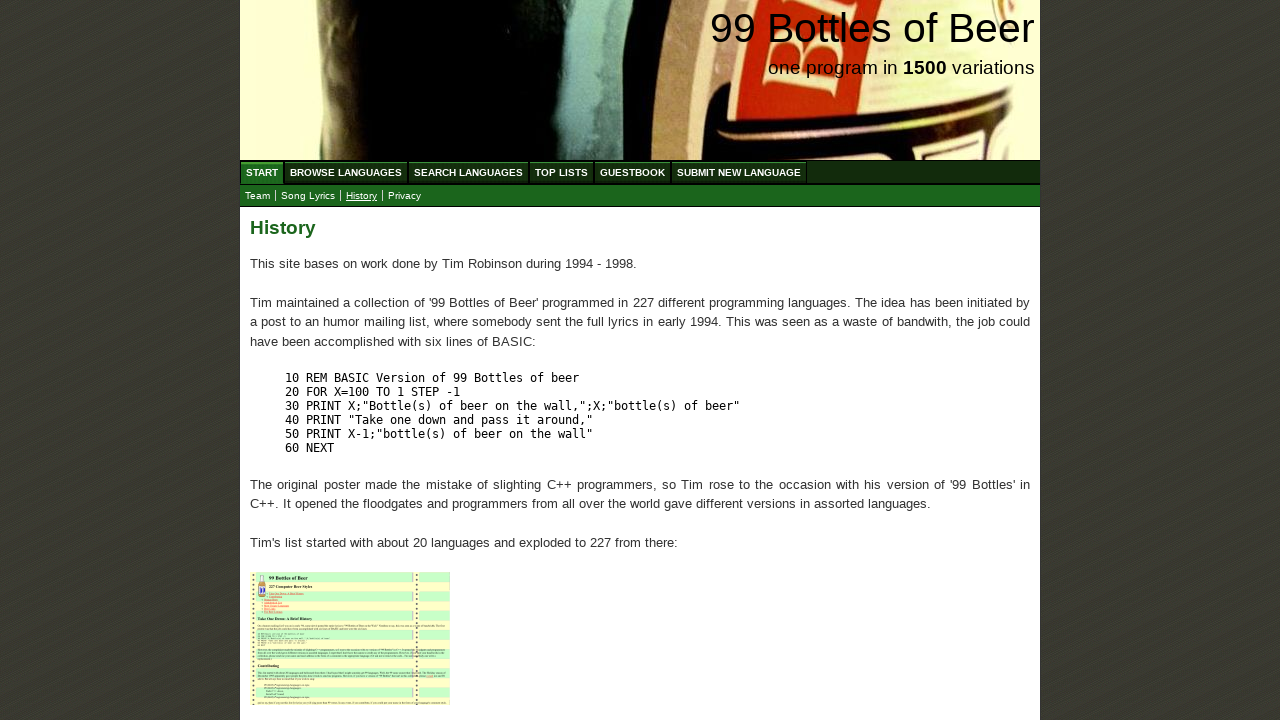

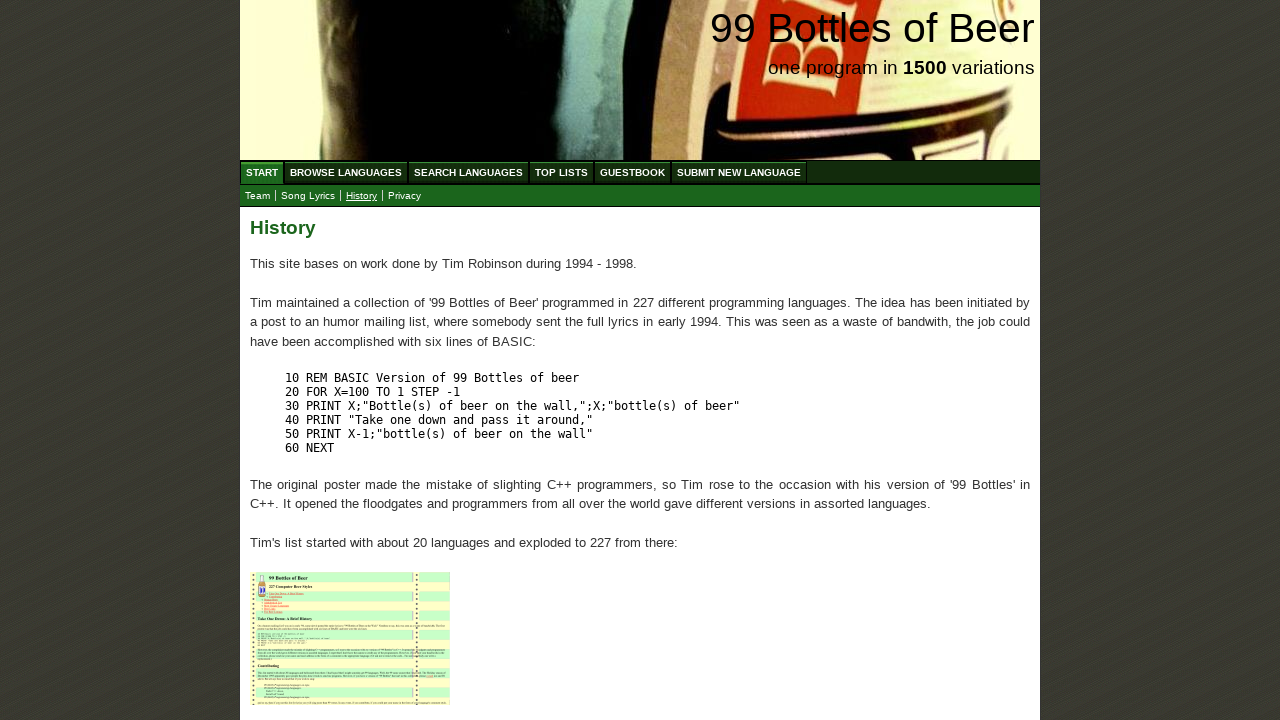